Navigates through the Selenium documentation to the Windows interactions page and verifies the H1 header text is "Working with windows and tabs"

Starting URL: https://www.selenium.dev/

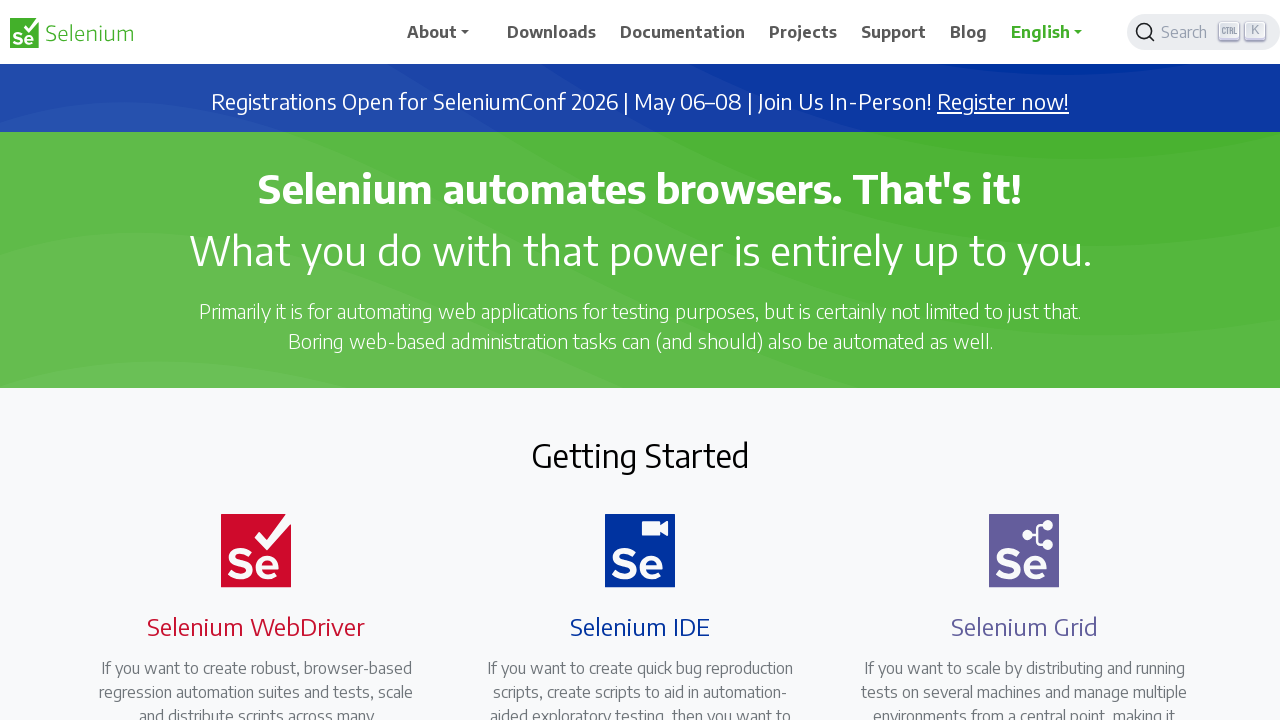

Clicked on Documentation link at (683, 32) on xpath=//a[@href='/documentation']/span
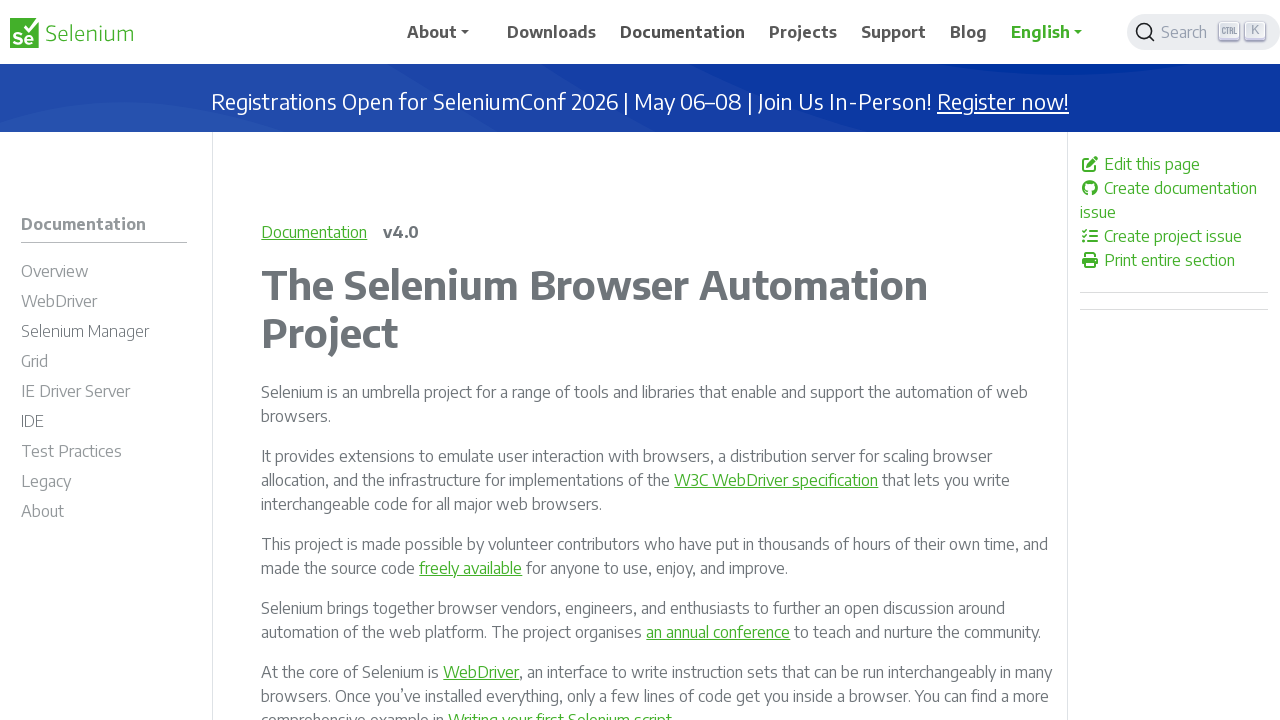

Clicked on WebDriver section in sidebar at (59, 301) on xpath=//a[contains(@class, 'td-sidebar-link')]//span[contains(text(),'Web')]
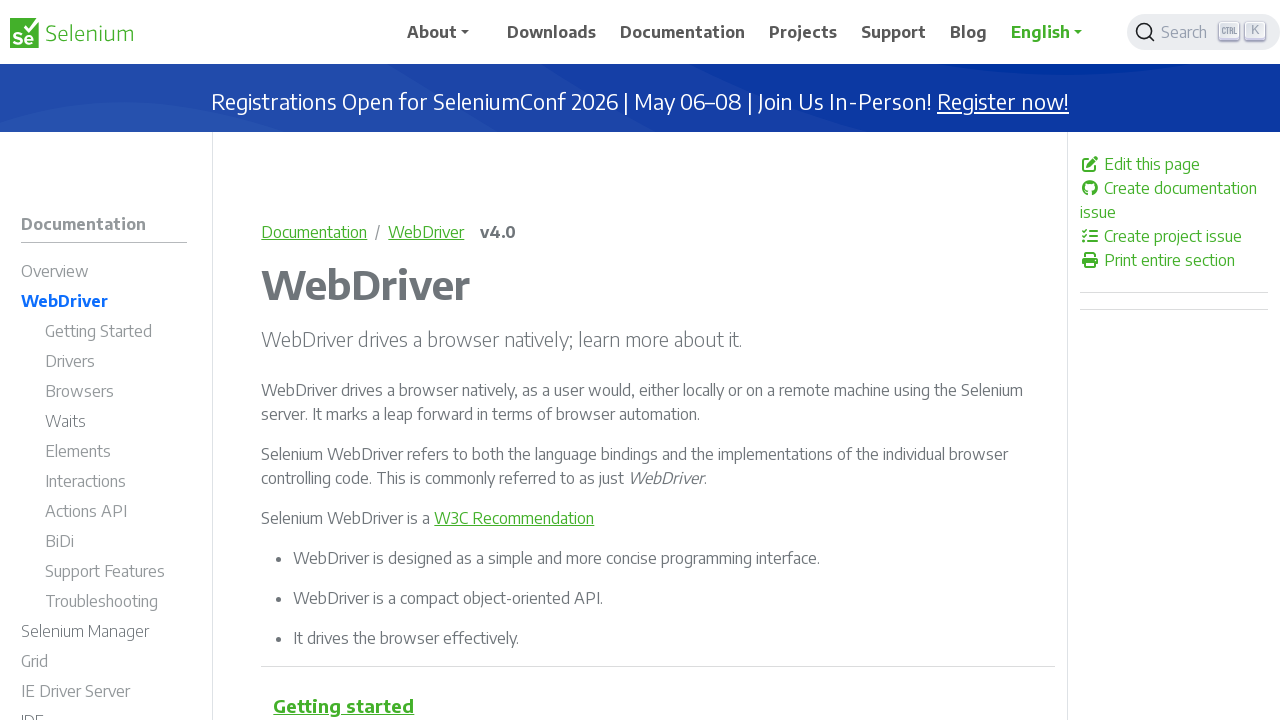

Clicked on Interactions link at (86, 481) on xpath=//a[@href='/documentation/webdriver/interactions/']/span[contains(text(),'
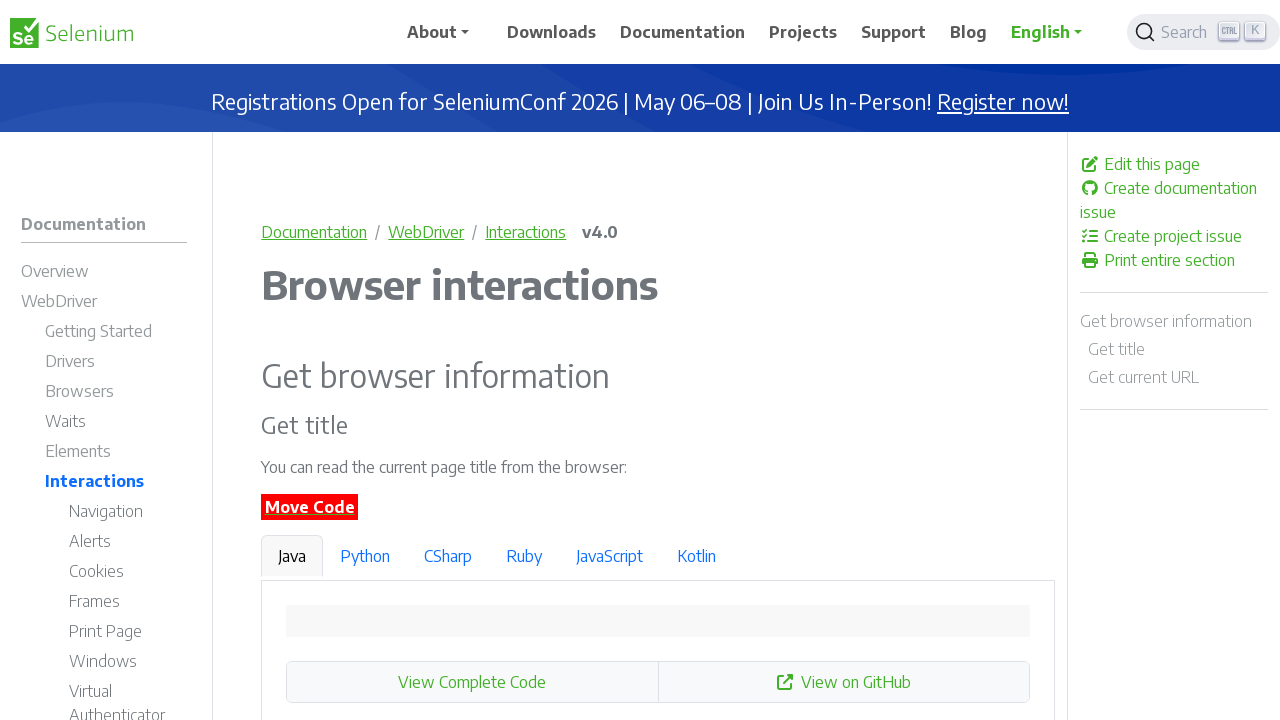

Clicked on Windows link at (103, 661) on xpath=//a[@href='/documentation/webdriver/interactions/windows/']/span[contains(
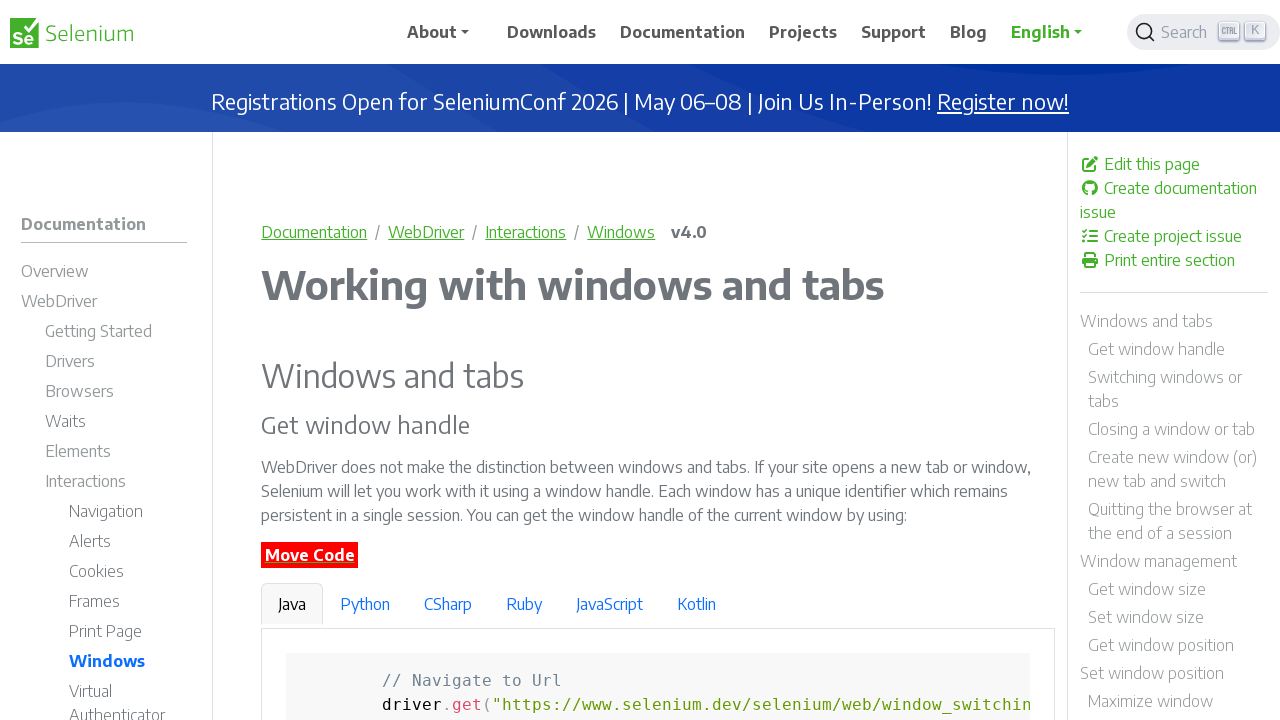

Page header loaded
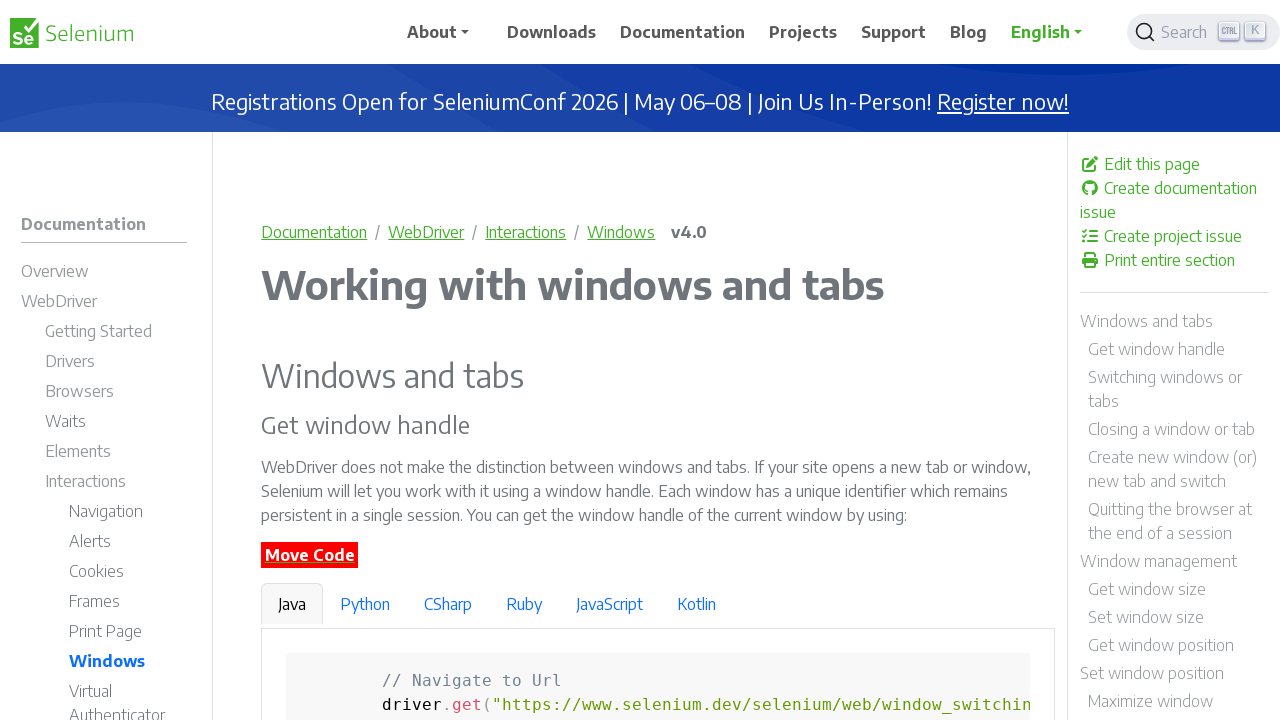

Retrieved H1 header text
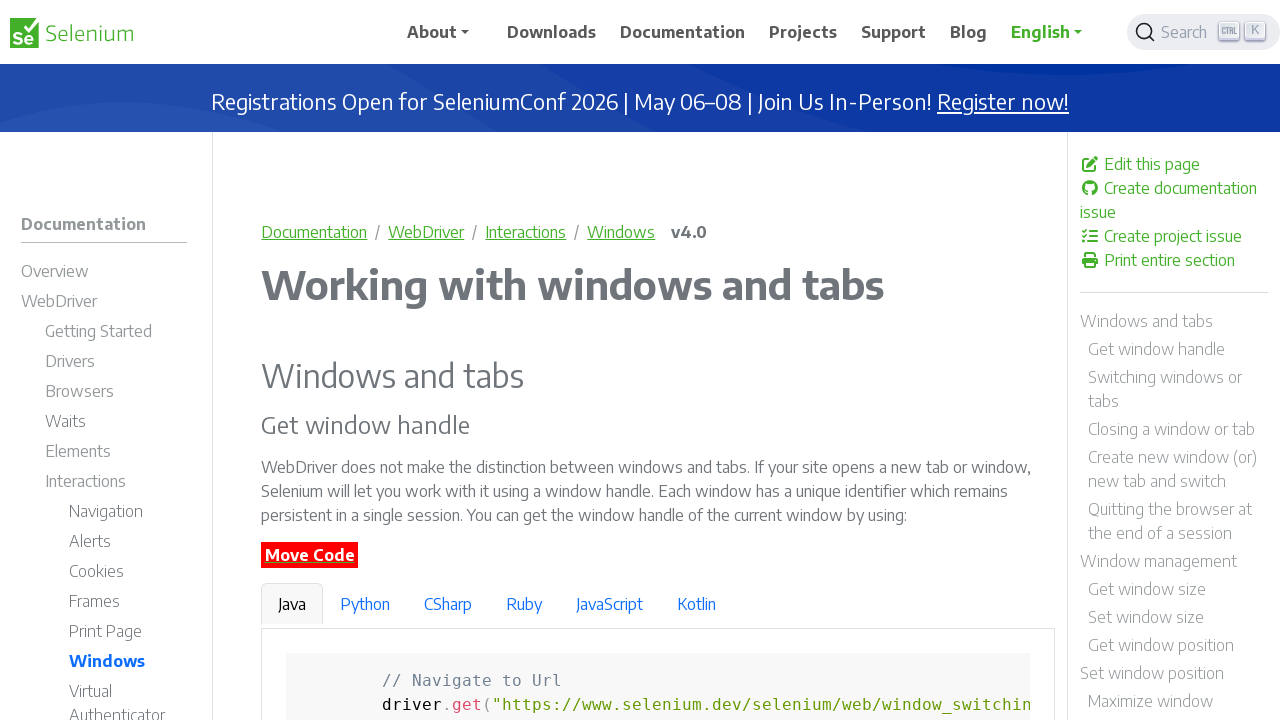

Verified H1 header text is 'Working with windows and tabs'
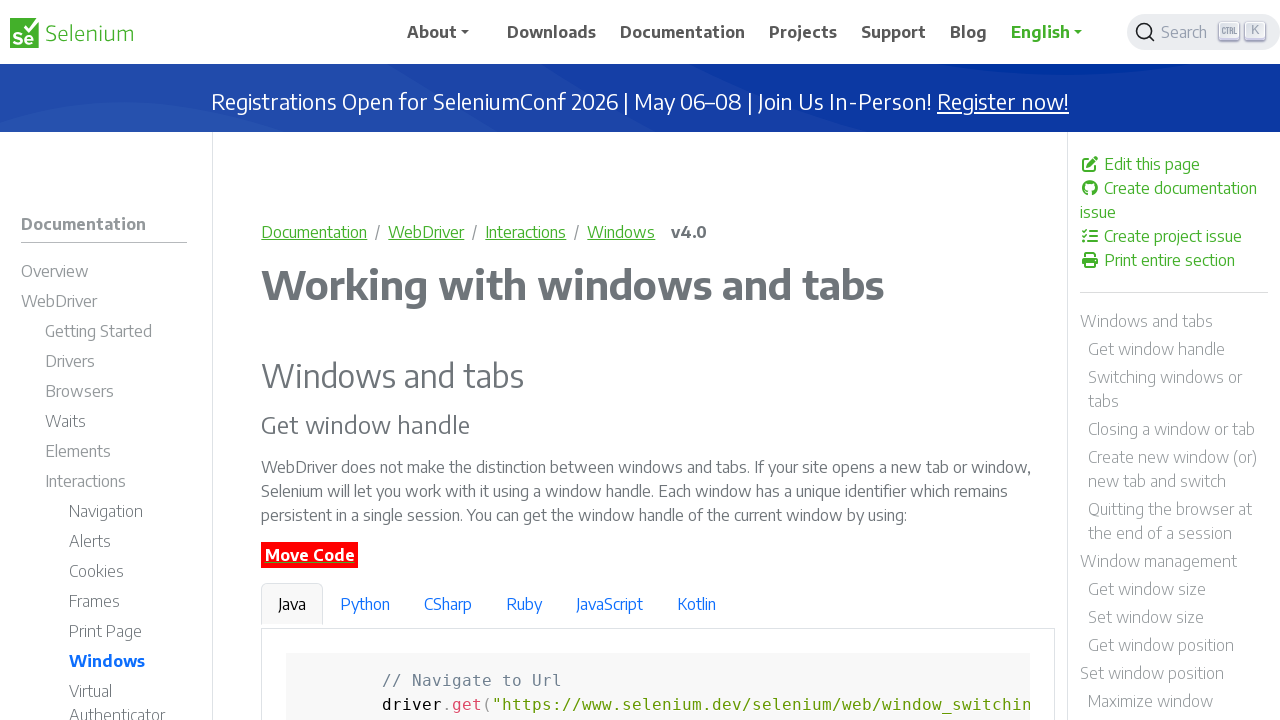

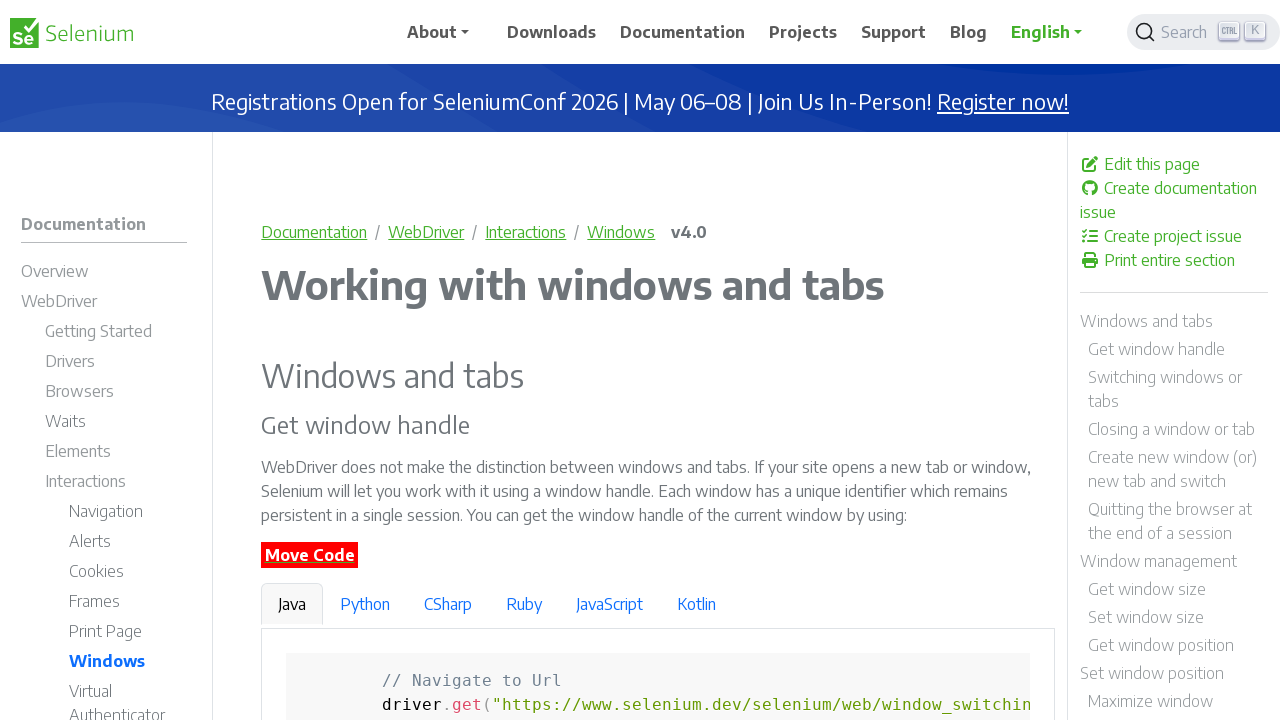